Tests the e-commerce purchase flow on DemoBlaze by selecting a product, adding it to cart, filling shipping information, and completing the purchase

Starting URL: https://www.demoblaze.com/

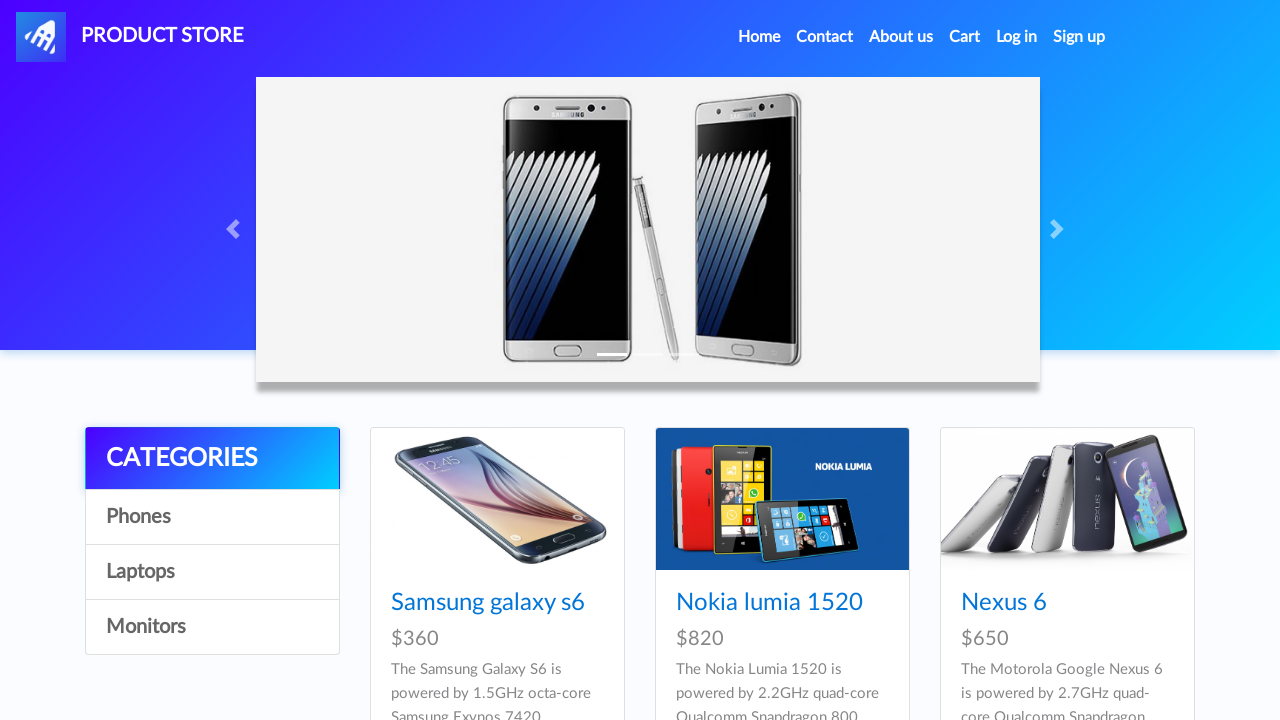

Waited for product cards to load on DemoBlaze homepage
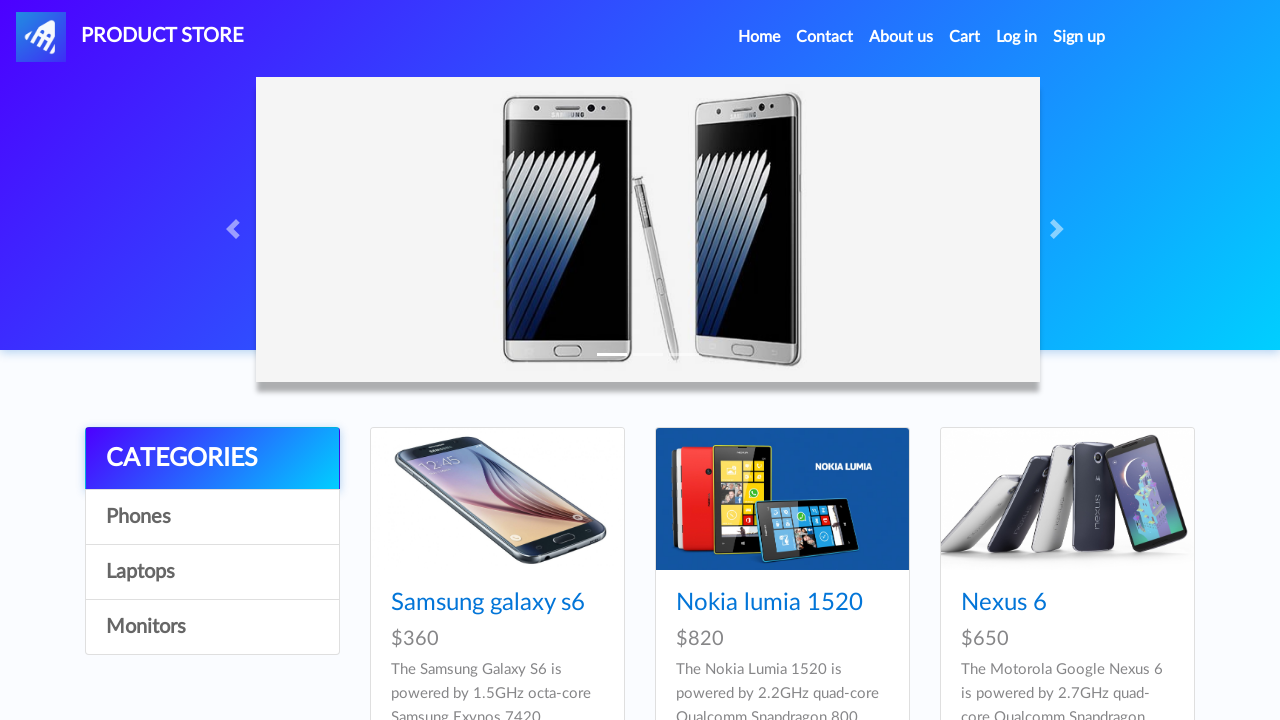

Clicked on Samsung galaxy s6 product at (488, 603) on a:has-text('Samsung galaxy s6')
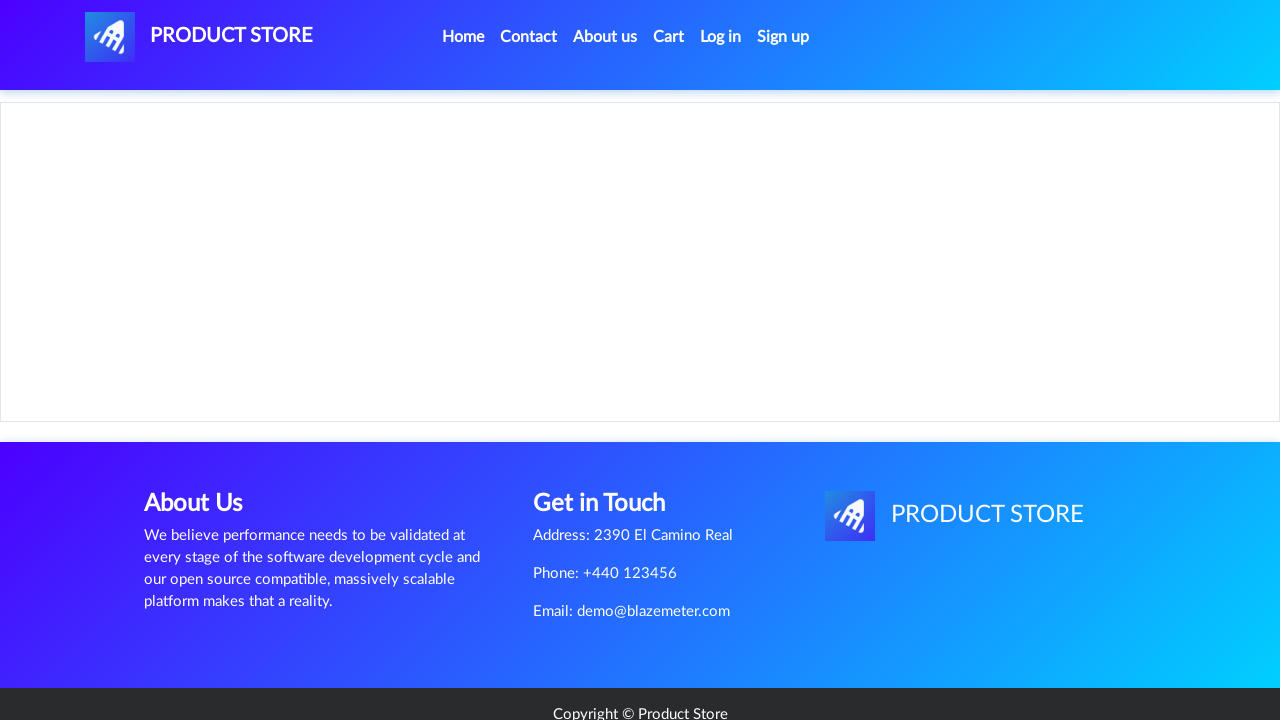

Product details page loaded
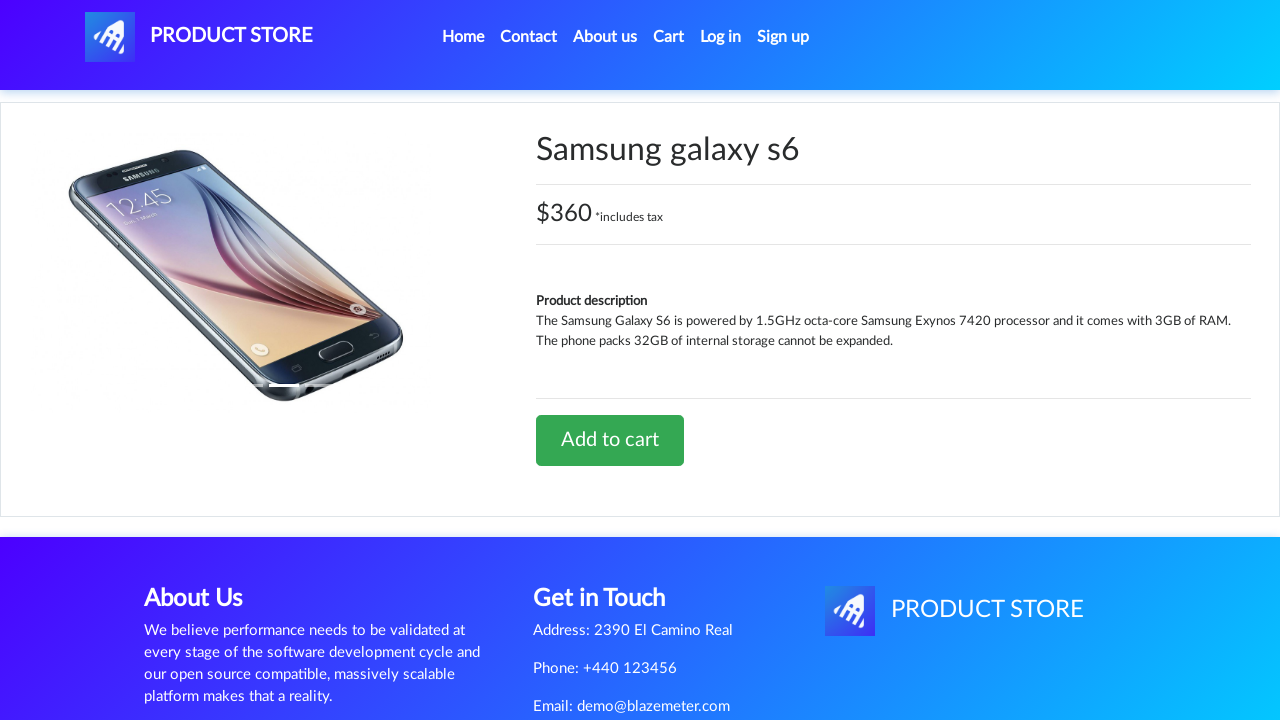

Clicked 'Add to cart' button at (610, 440) on a:has-text('Add to cart')
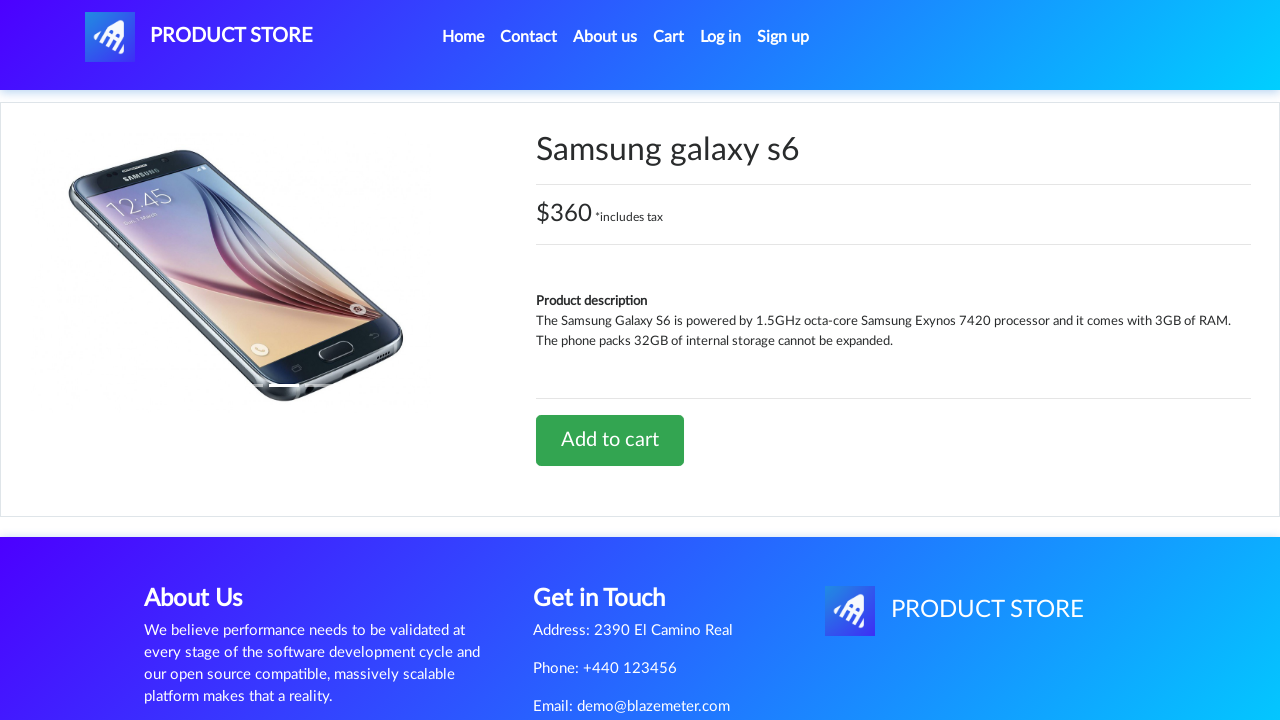

Set up dialog handler to accept product added confirmation
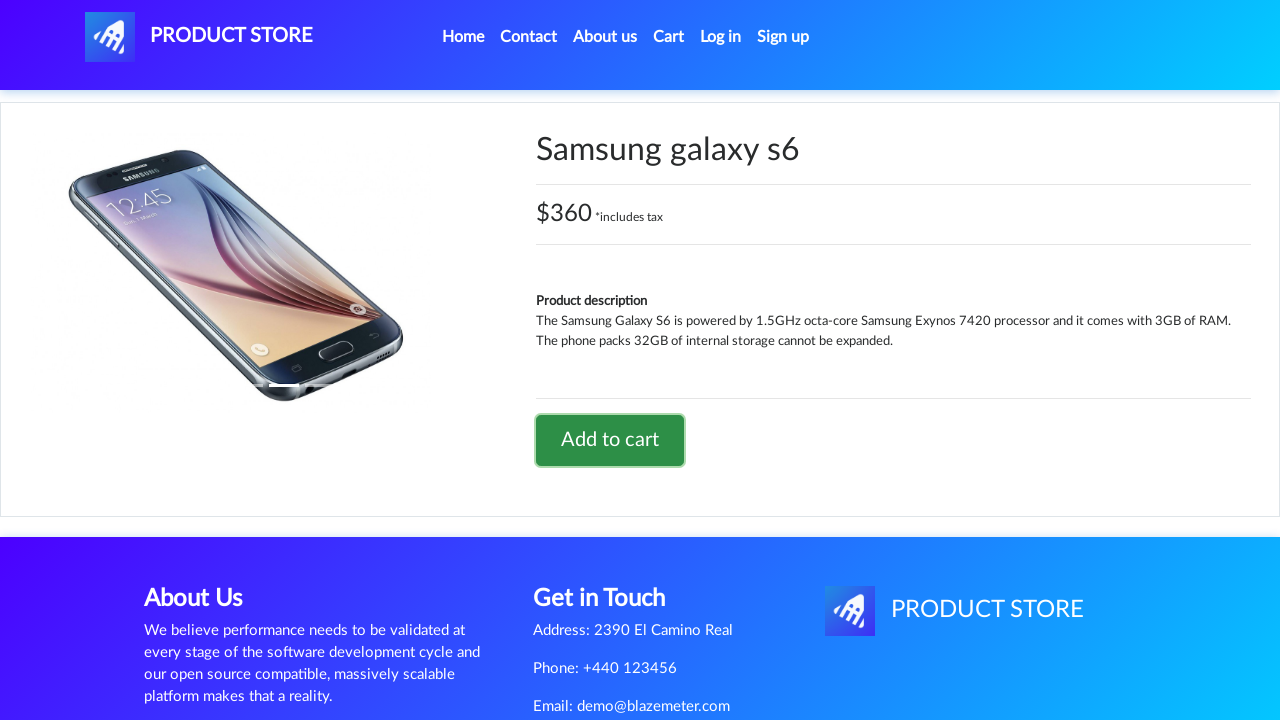

Waited for product added alert to appear and be dismissed
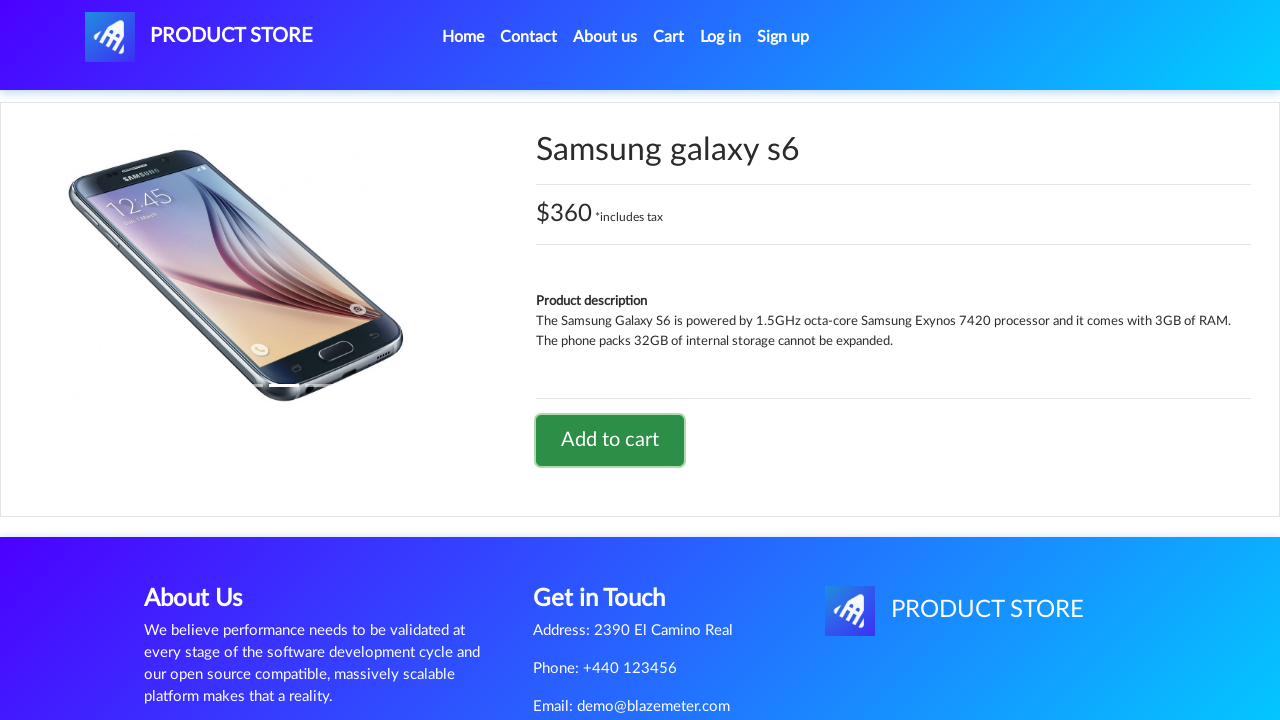

Clicked on cart button to view shopping cart at (669, 37) on #cartur
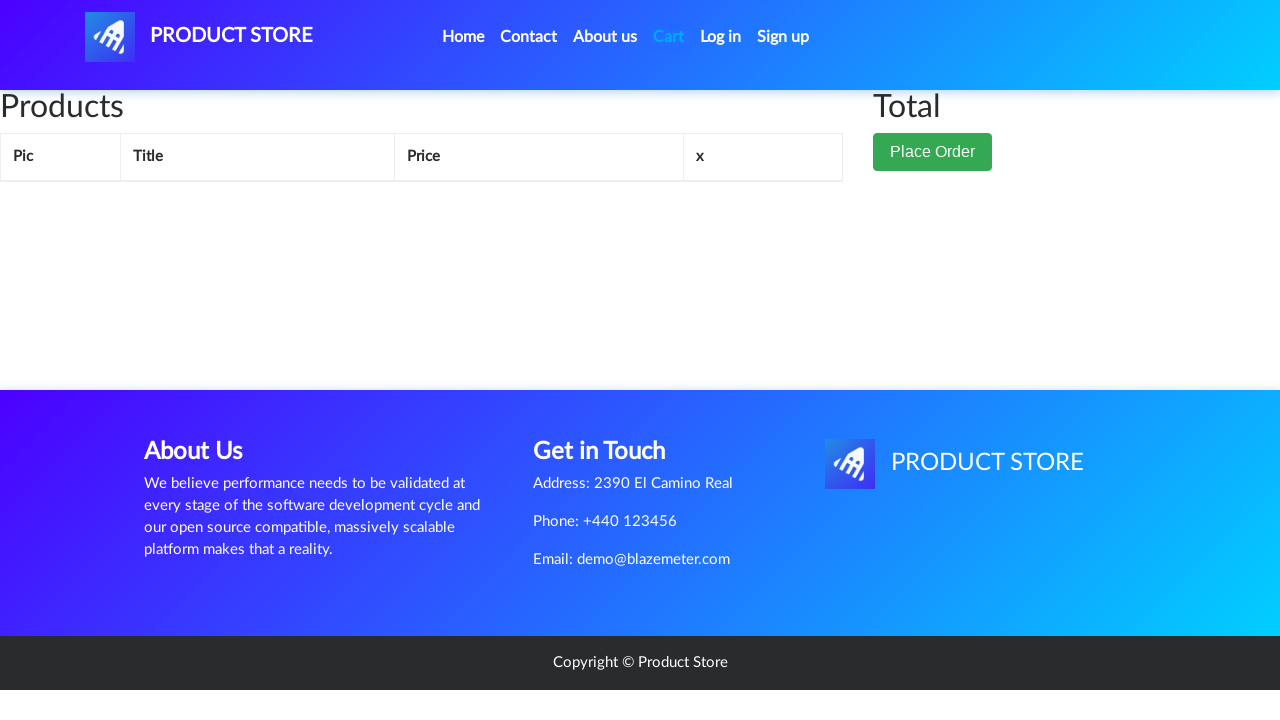

Cart page loaded with product displayed
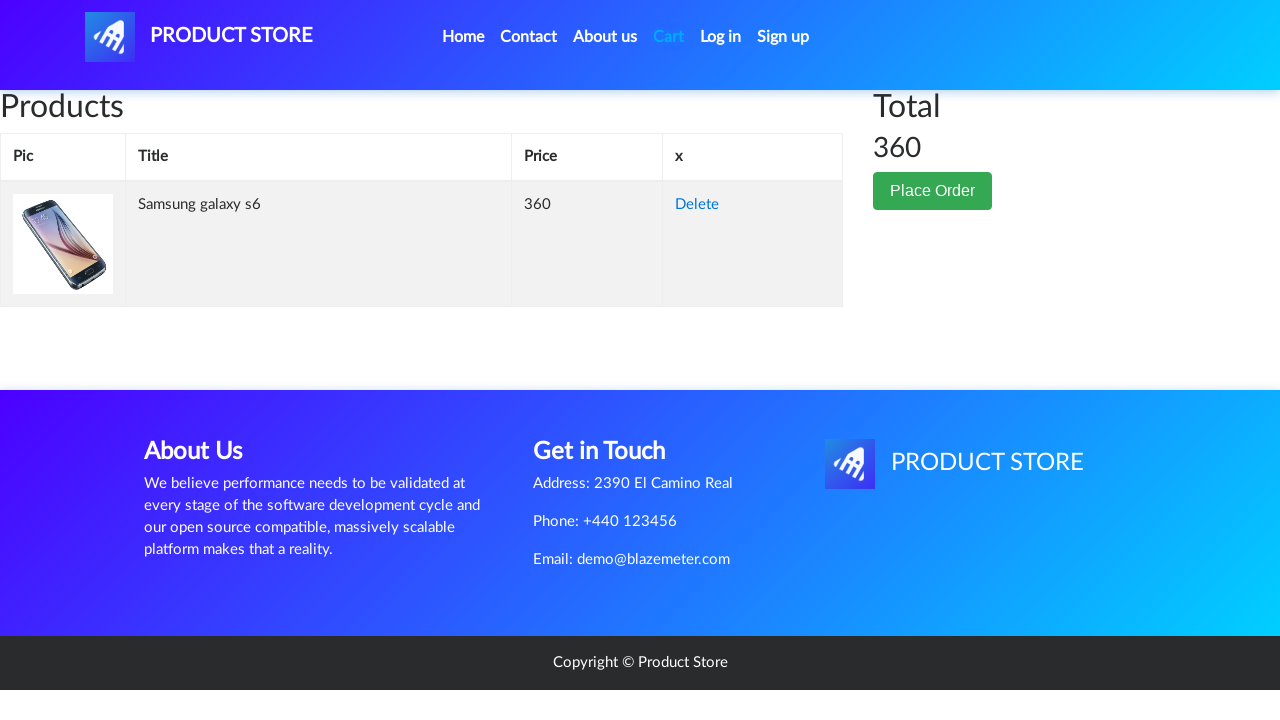

Clicked 'Place Order' button at (933, 191) on button:has-text('Place Order')
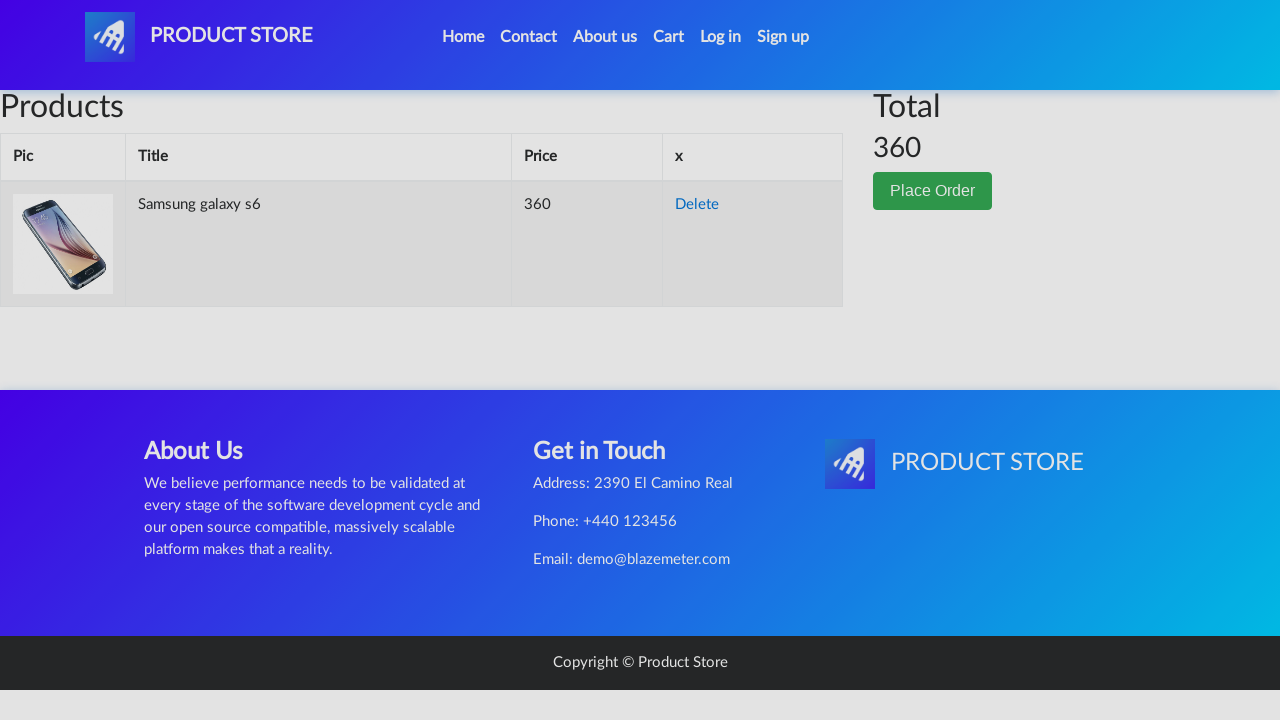

Order modal dialog appeared
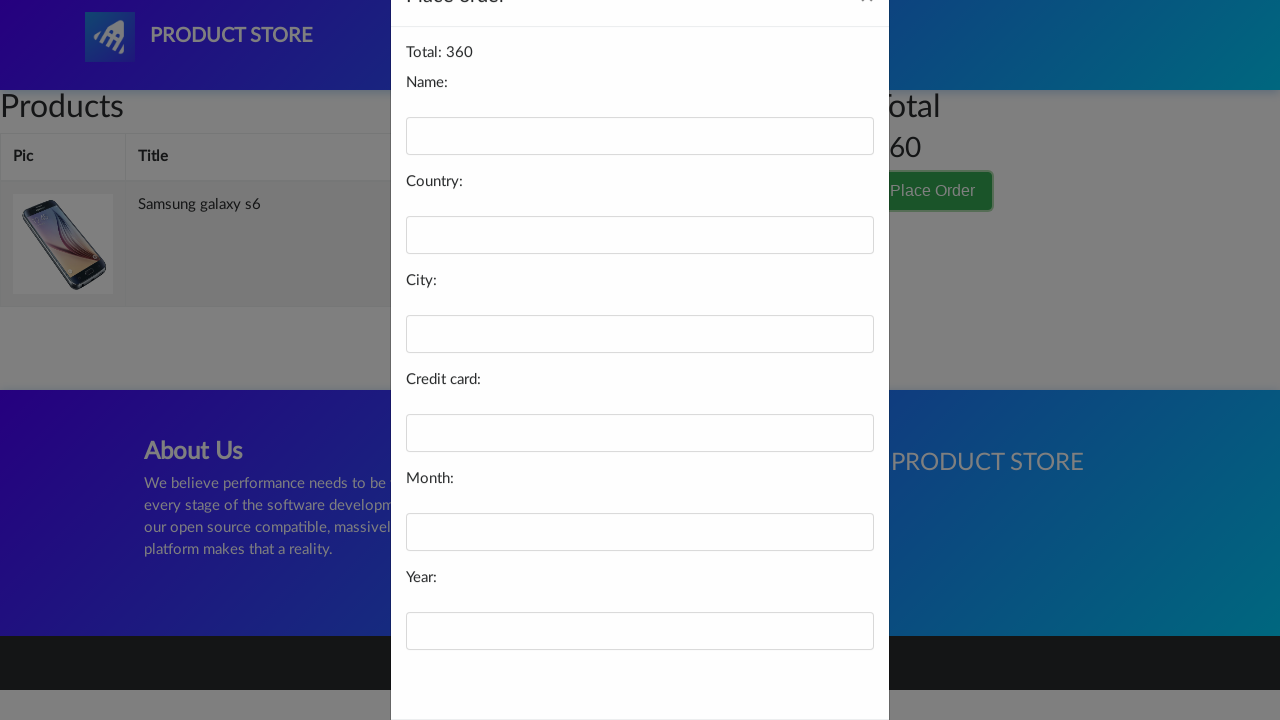

Filled in customer name 'John Smith' on #name
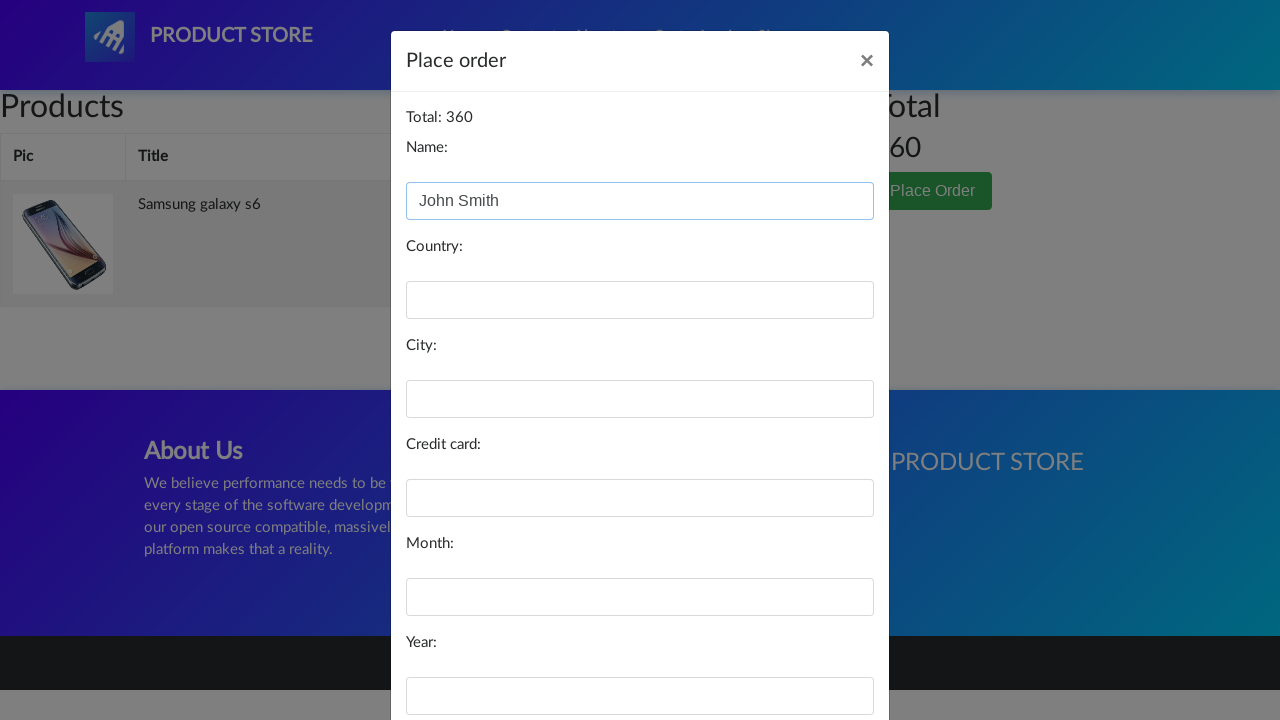

Filled in country 'United States' on #country
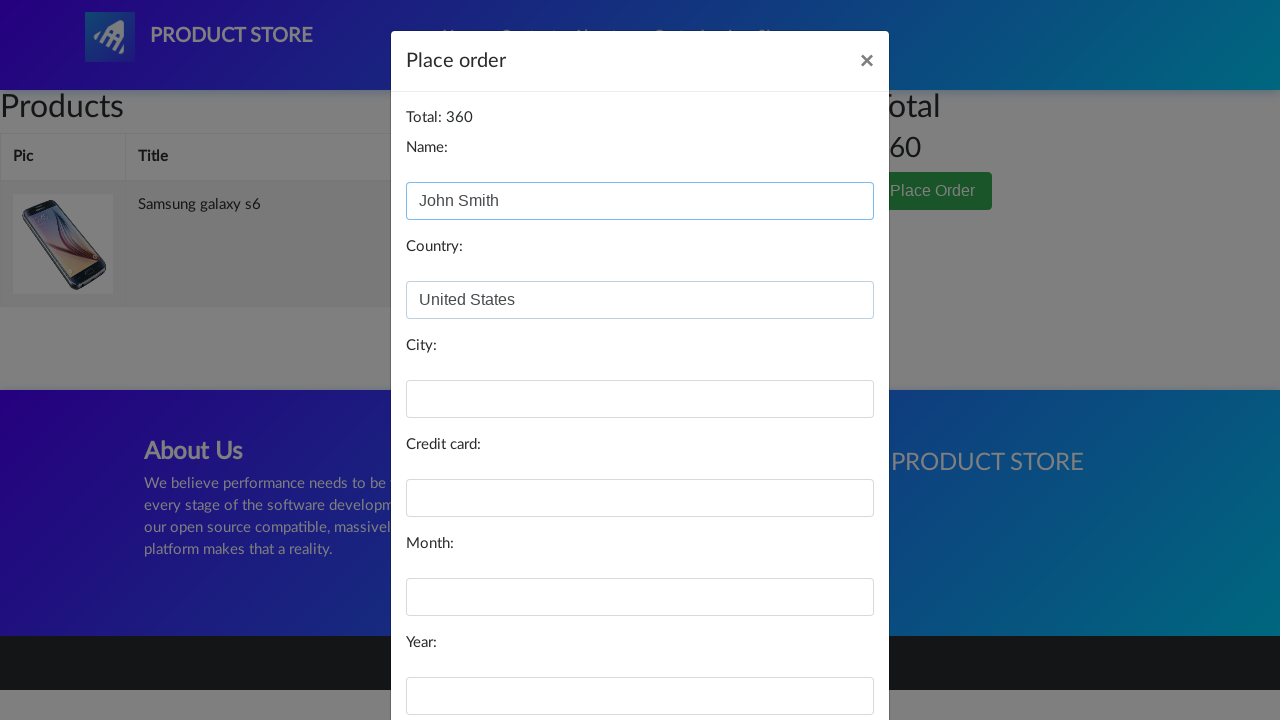

Filled in city 'New York' on #city
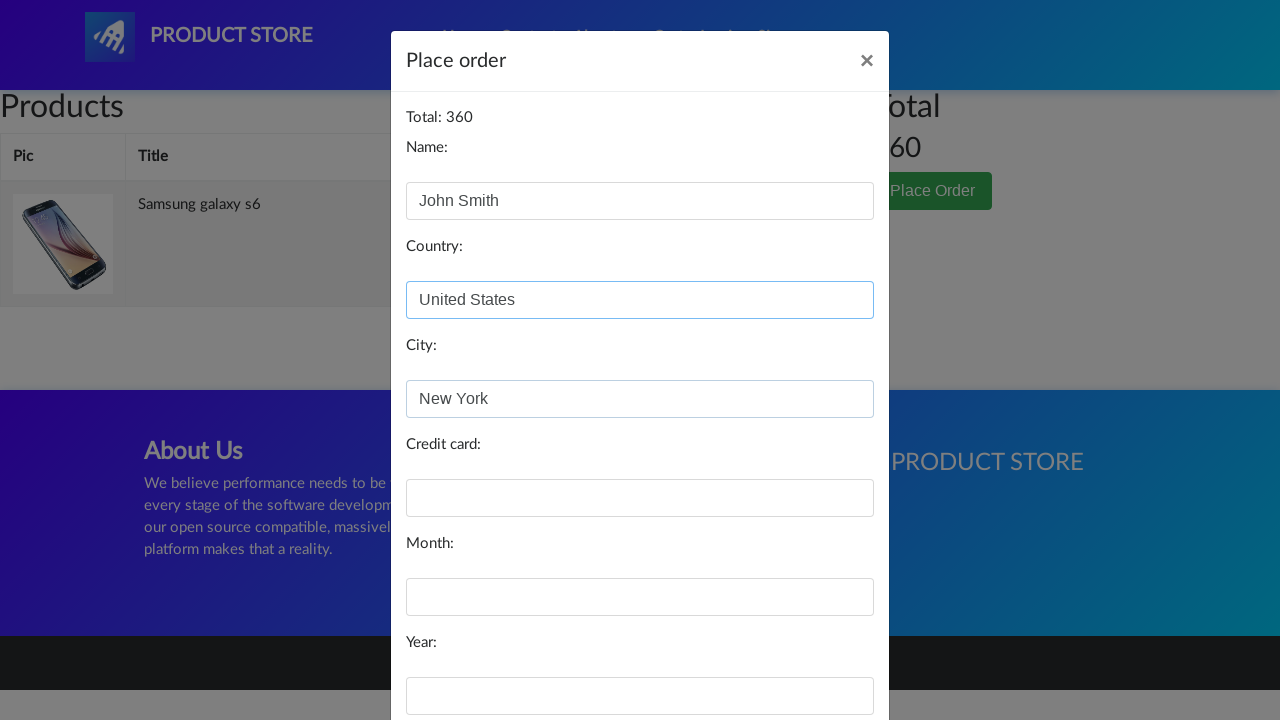

Filled in credit card number on #card
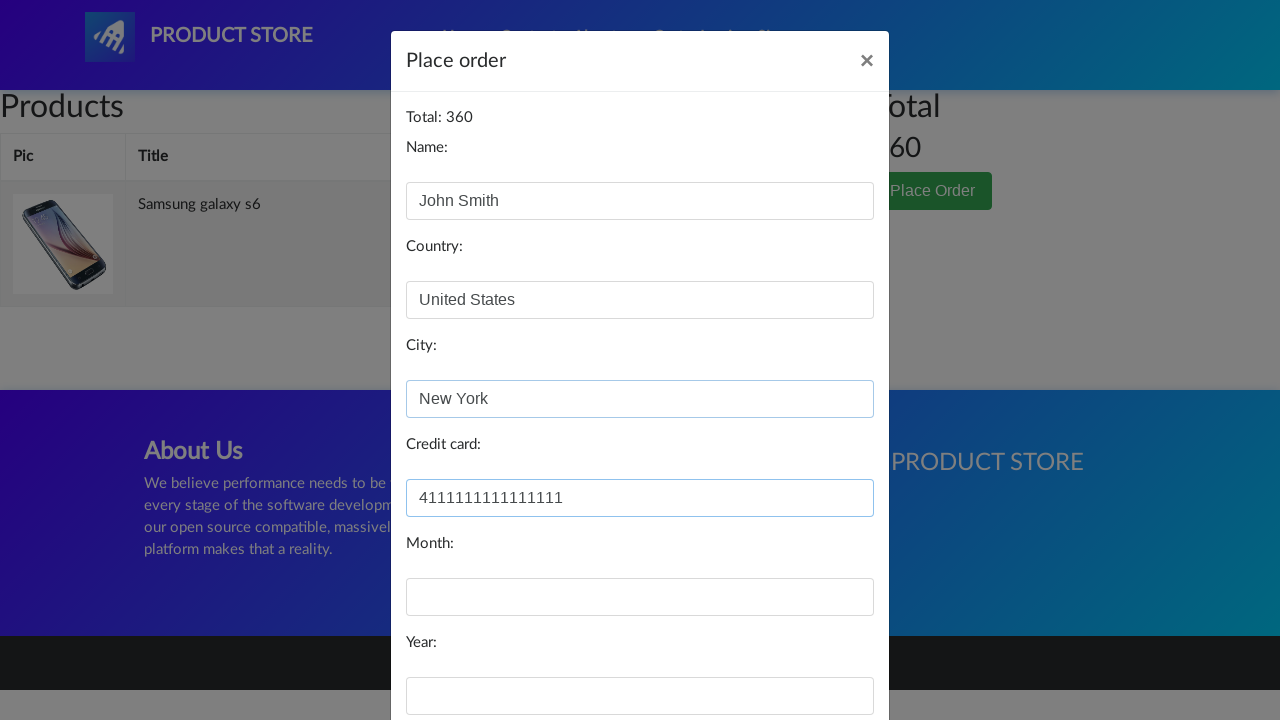

Filled in expiration month '12' on #month
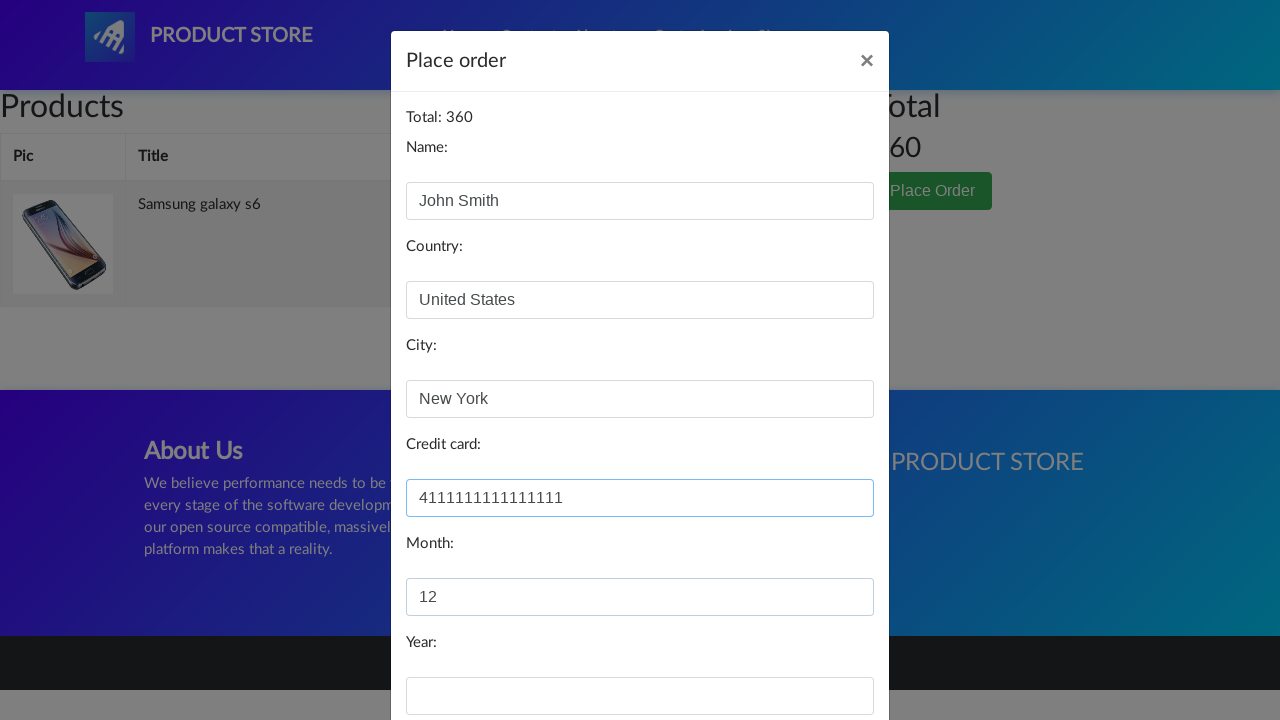

Filled in expiration year '2025' on #year
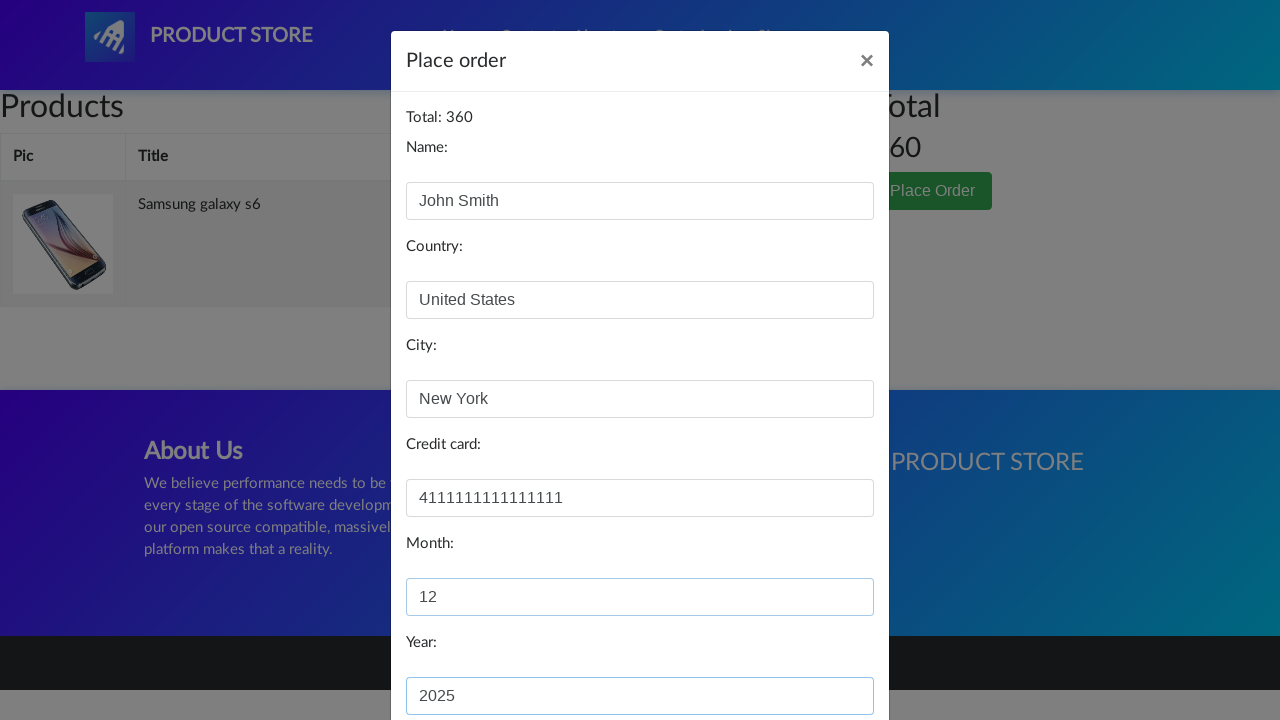

Clicked 'Purchase' button to complete the transaction at (823, 655) on button:has-text('Purchase')
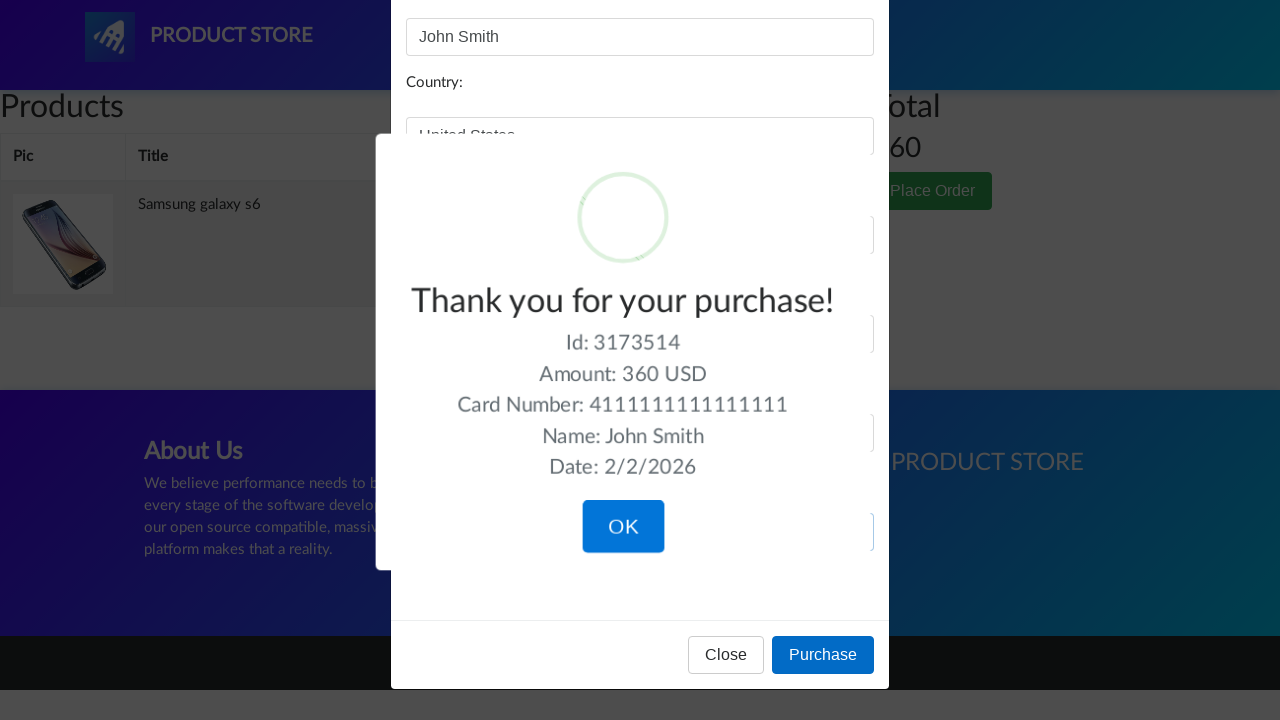

Purchase confirmation message appeared
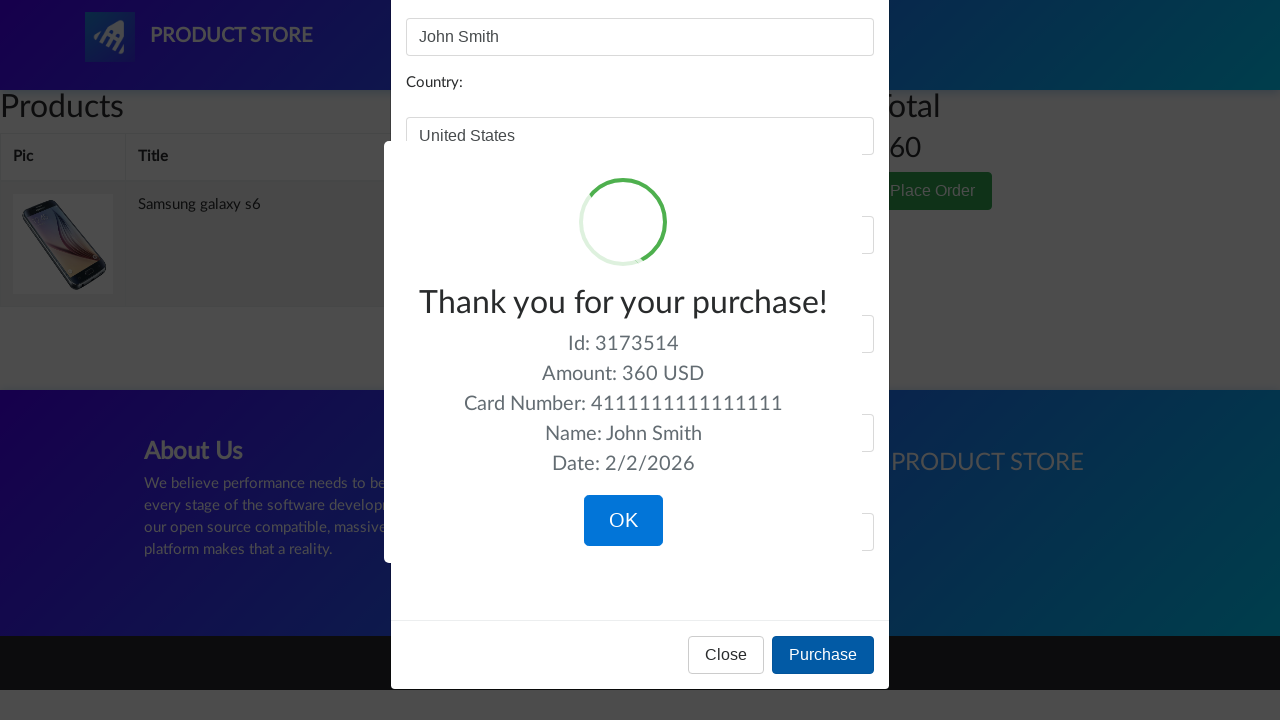

Clicked OK button to close purchase confirmation dialog at (623, 521) on button.confirm.btn.btn-lg.btn-primary
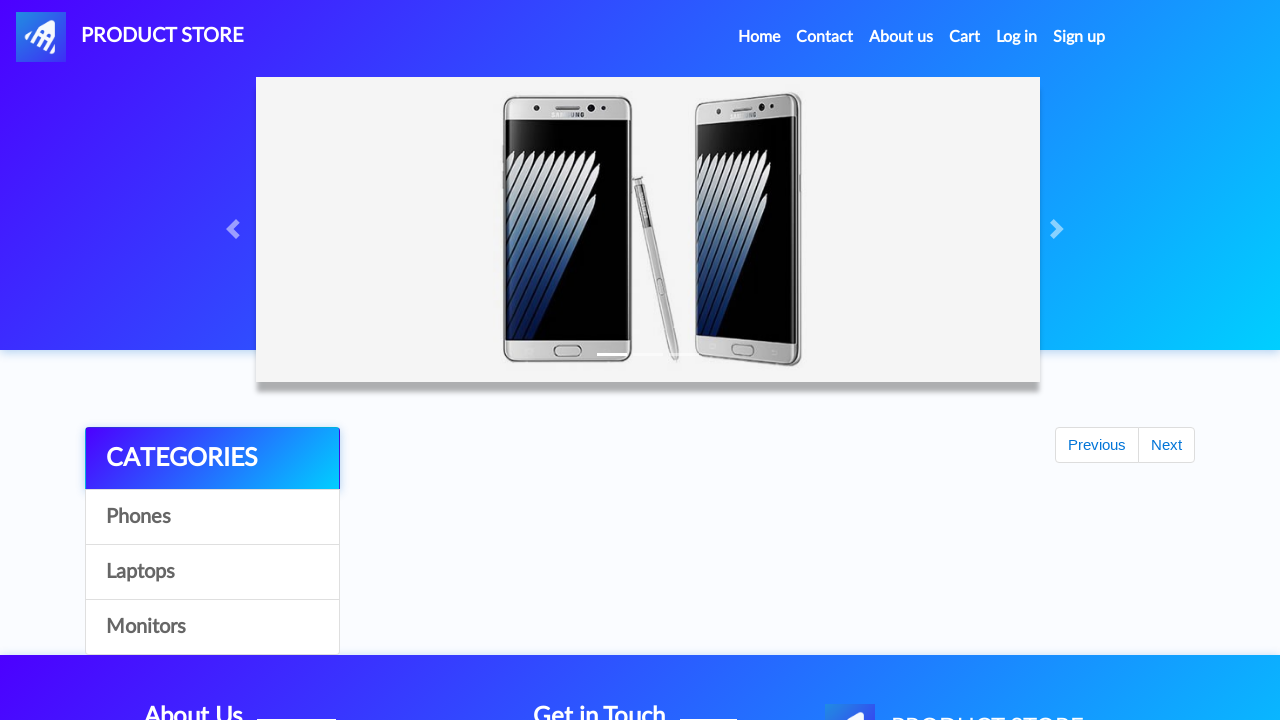

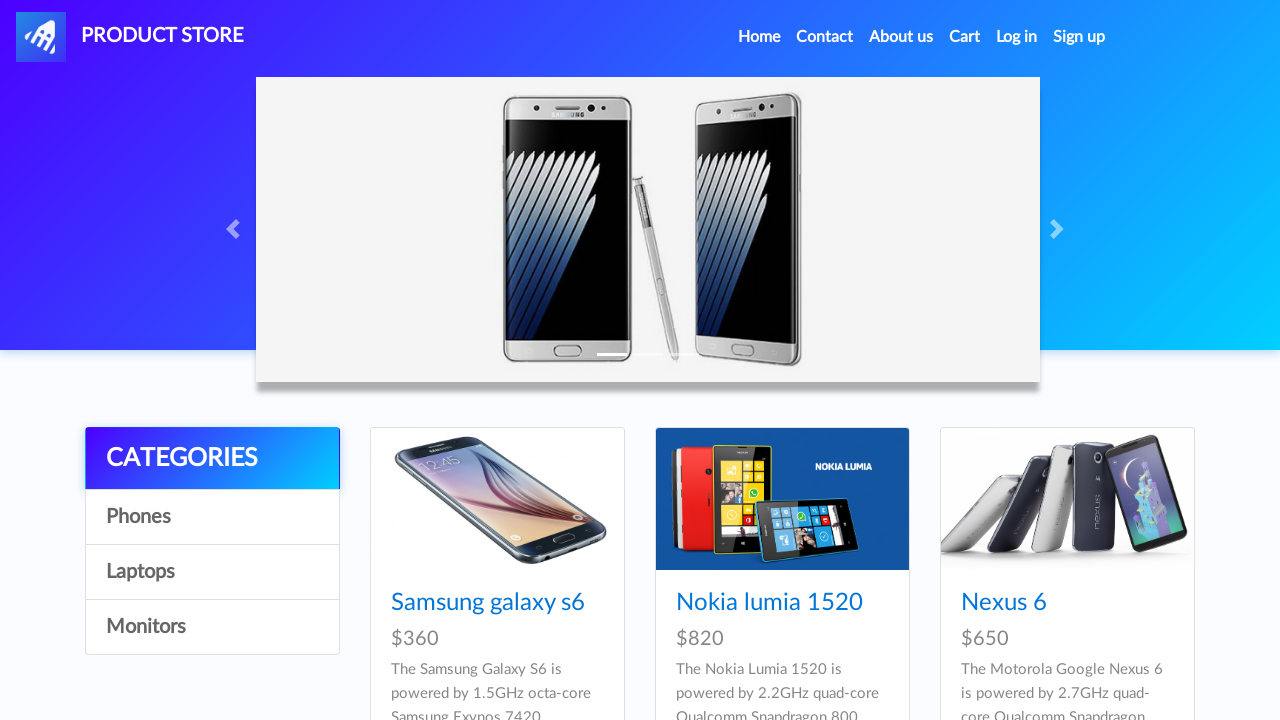